Tests JavaScript confirm alert handling by clicking a button that triggers a confirm dialog, waiting for the alert to appear, and then dismissing it.

Starting URL: https://the-internet.herokuapp.com/javascript_alerts

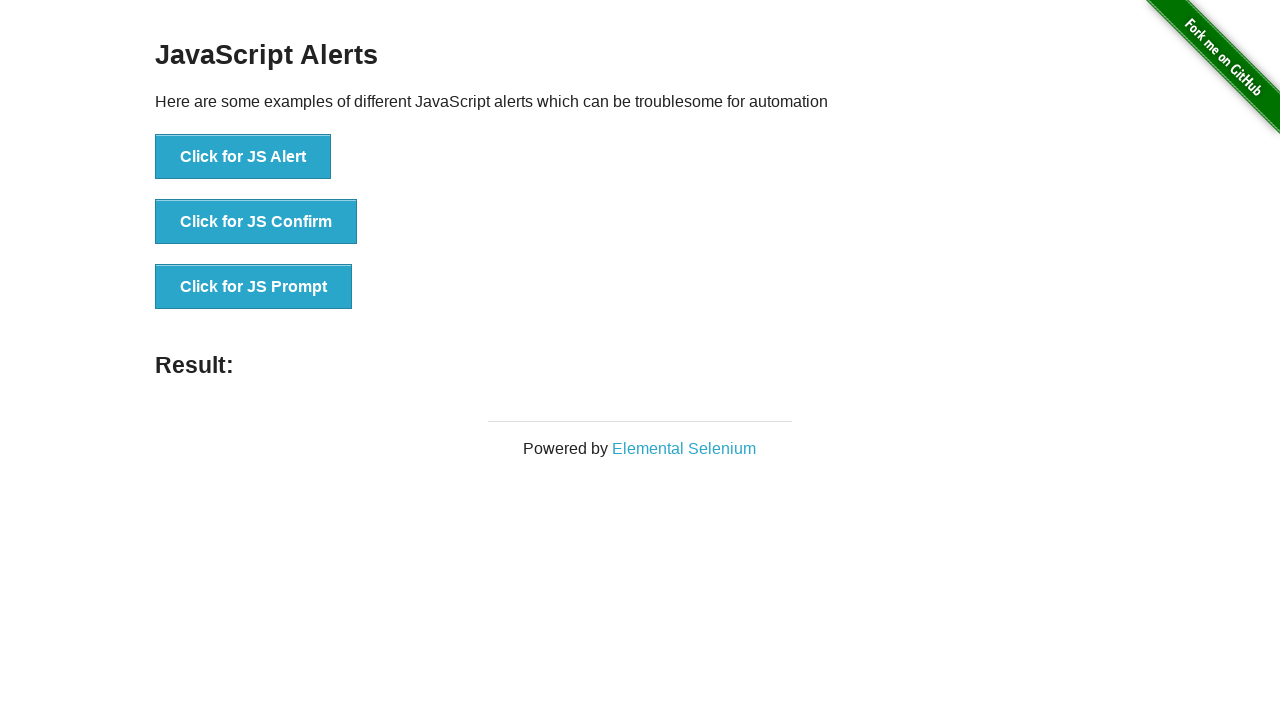

Set up dialog handler to dismiss confirm alerts
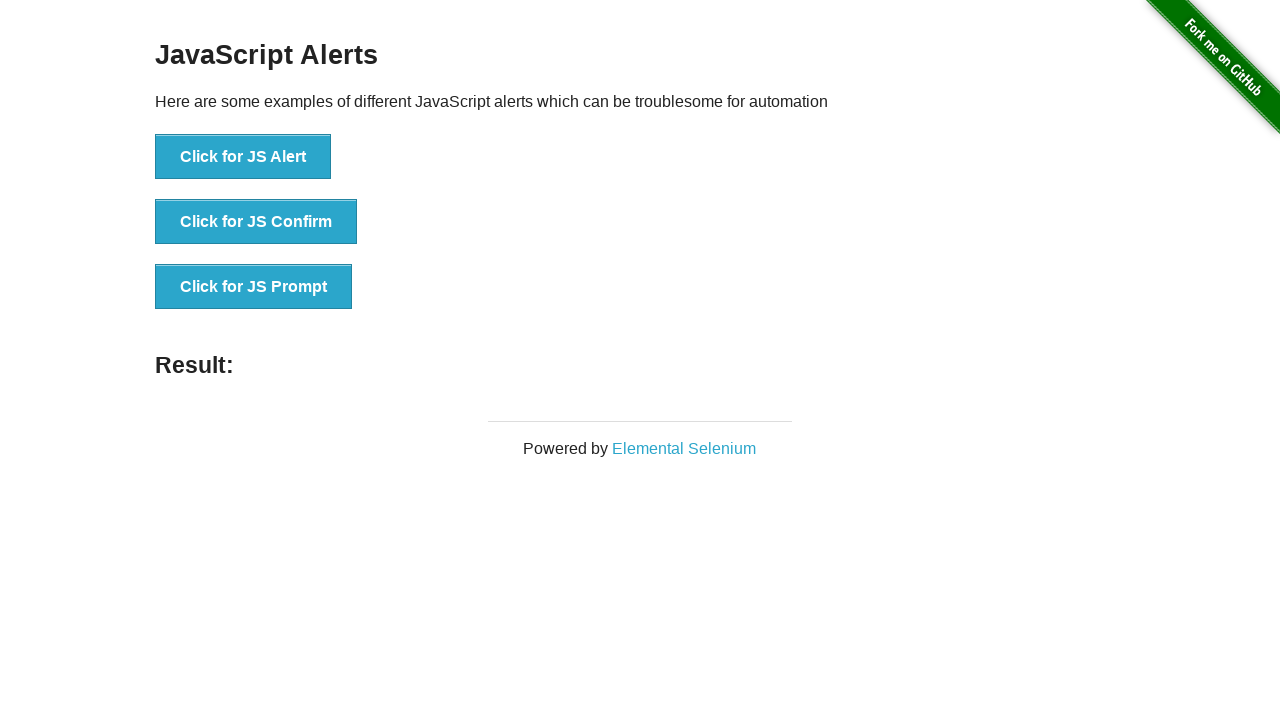

Clicked button to trigger JavaScript confirm dialog at (256, 222) on button[onclick='jsConfirm()']
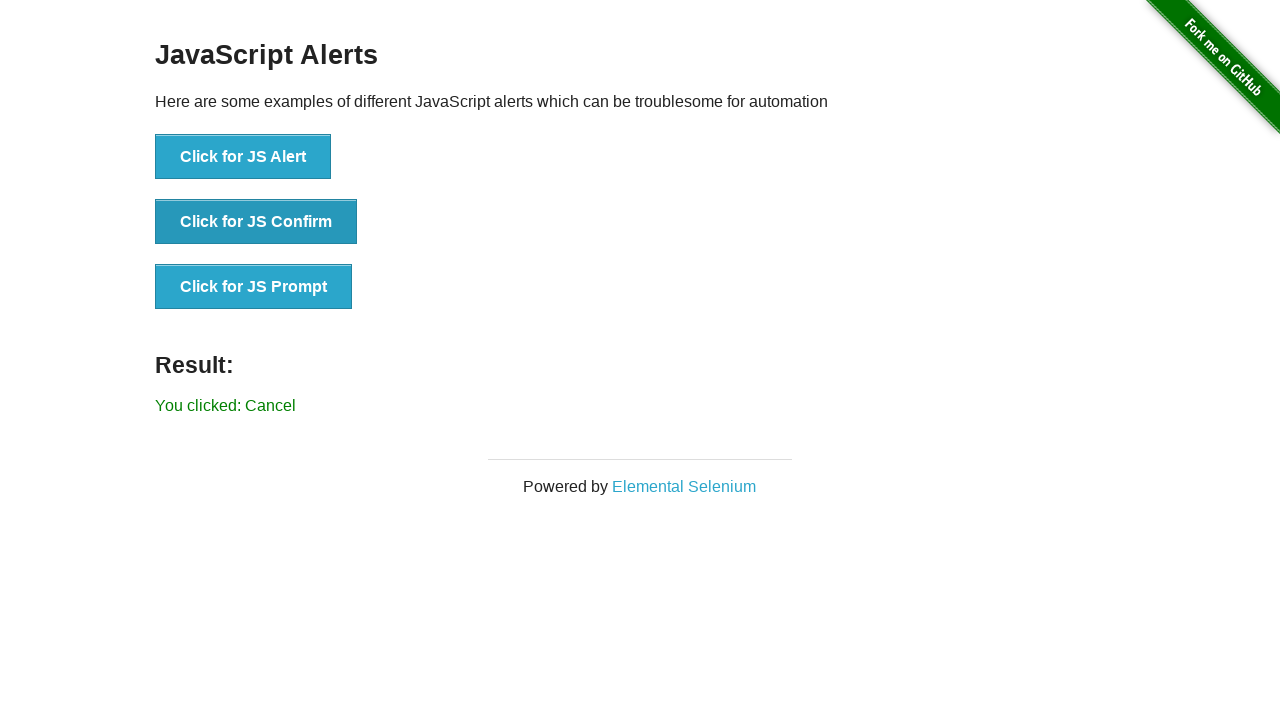

Confirm dialog was dismissed and result text updated to 'Cancel'
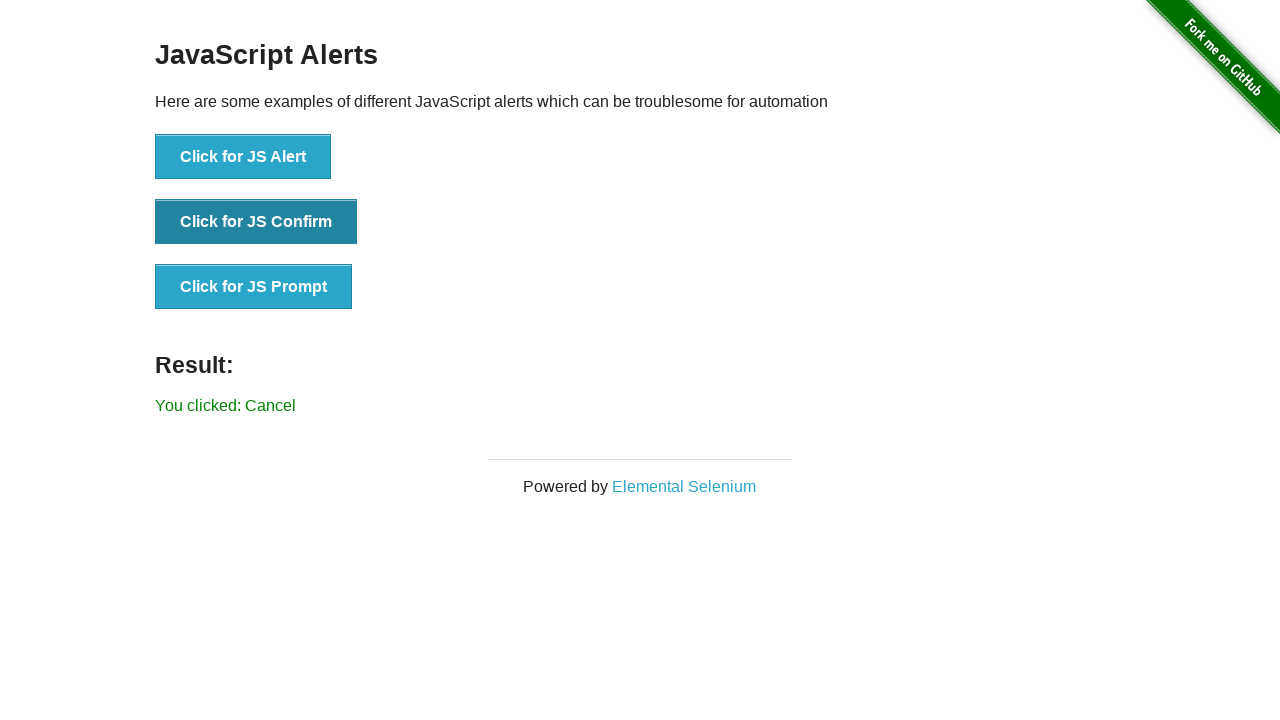

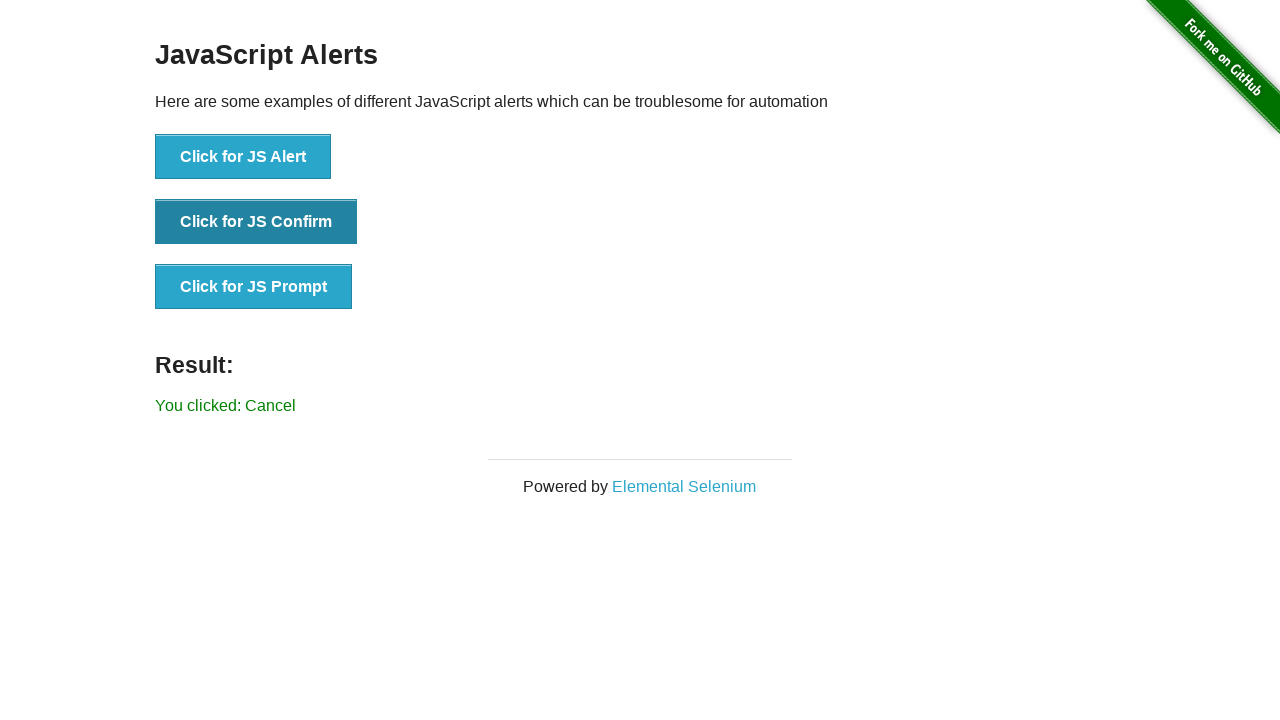